Tests checkbox functionality by selecting Option 2 and Option 3, then clicking the result button to verify the selection is displayed correctly

Starting URL: https://acctabootcamp.github.io/site/examples/actions

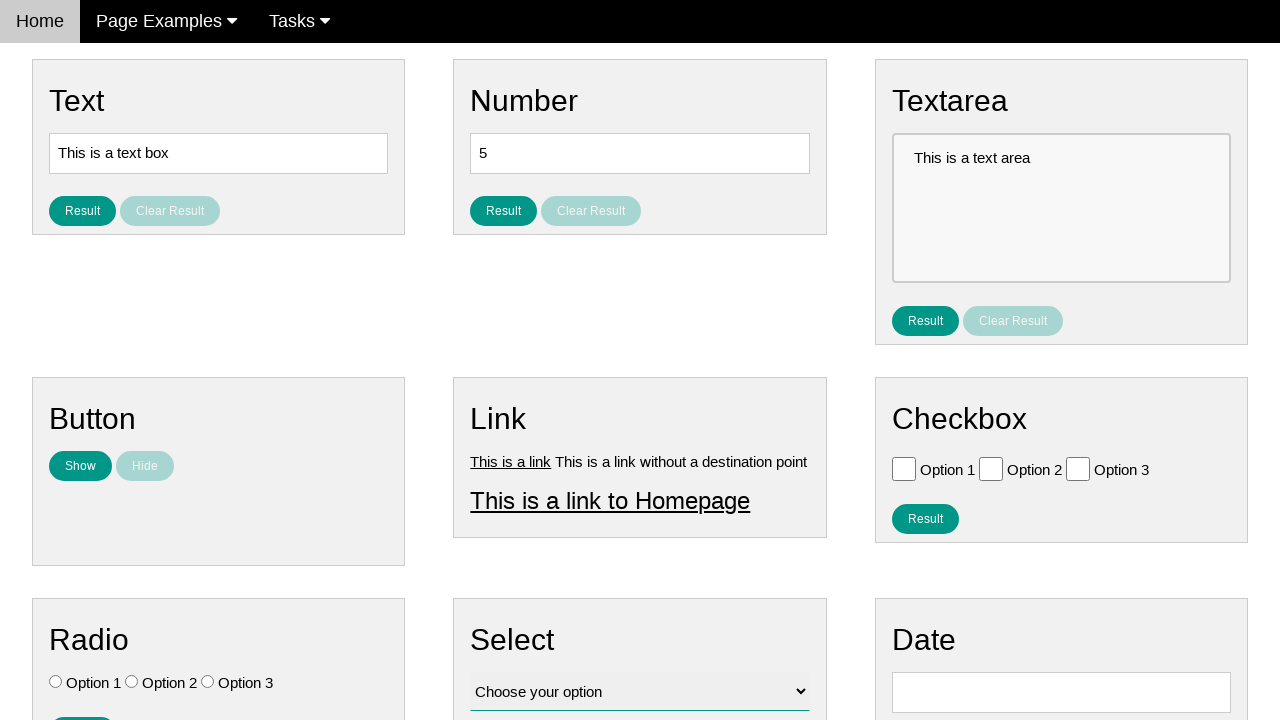

Clicked Option 2 checkbox at (991, 468) on #vfb-6-1
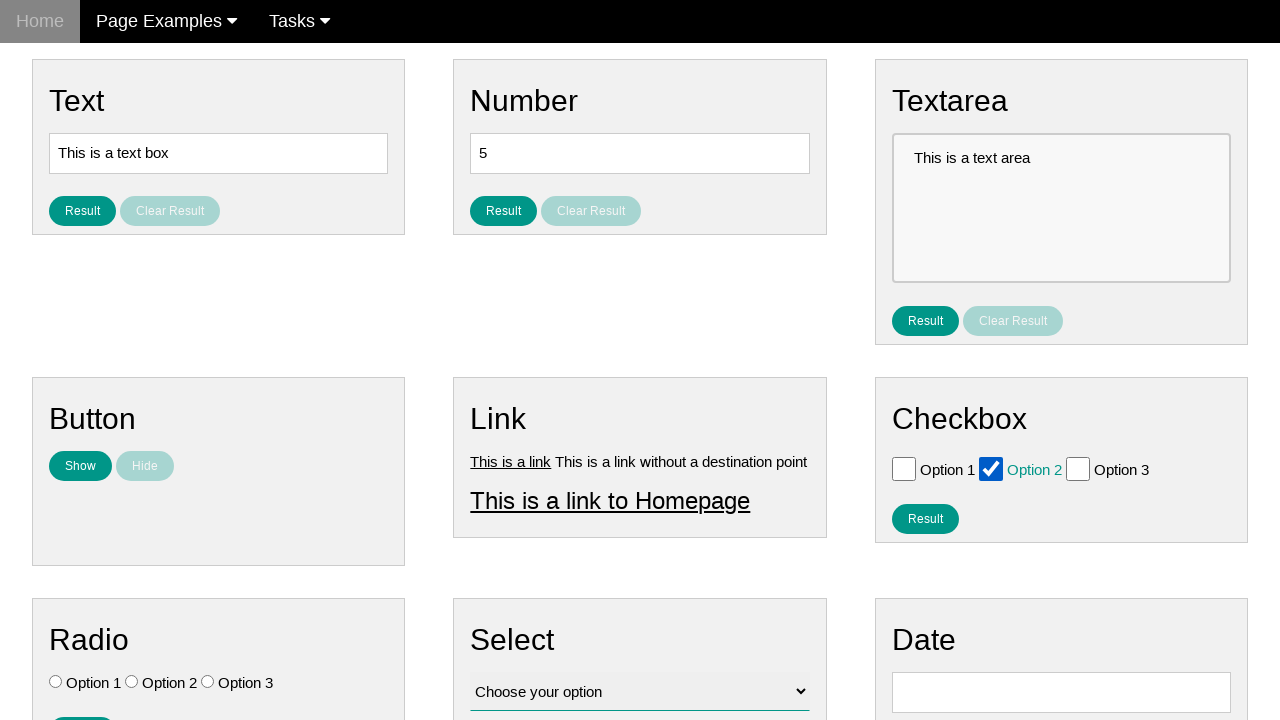

Clicked Option 3 checkbox at (1078, 468) on #vfb-6-2
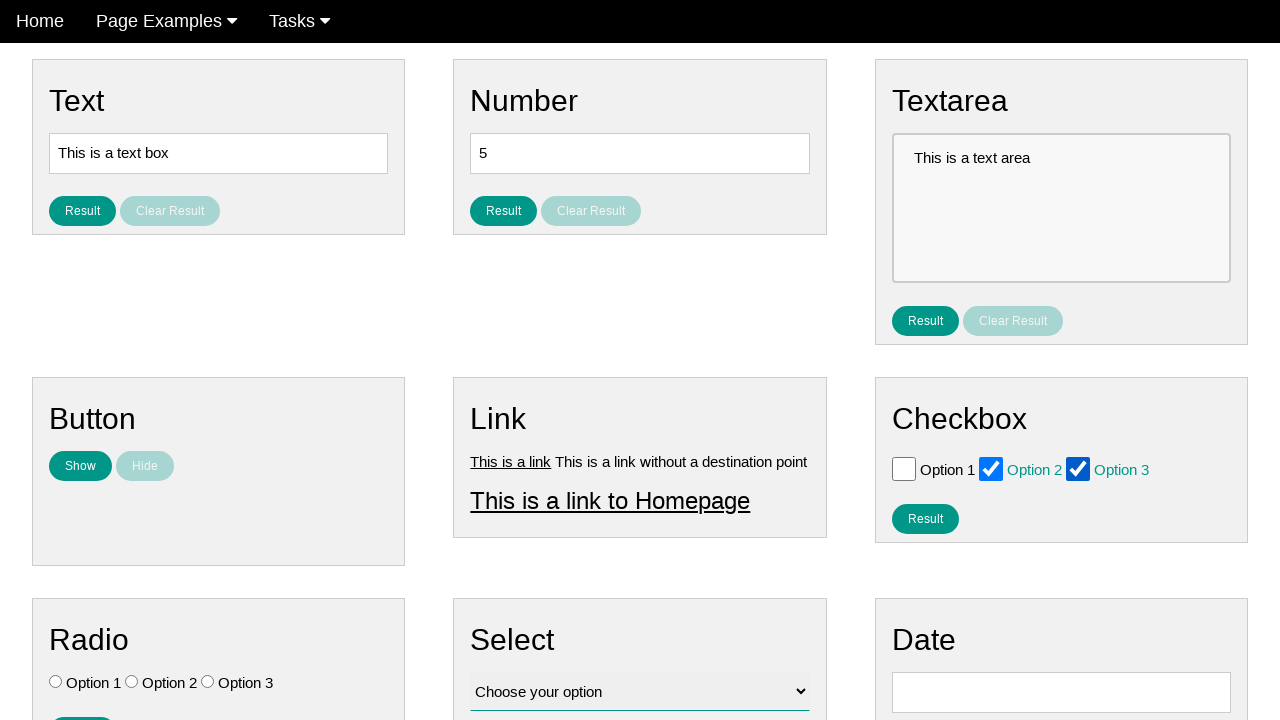

Clicked result button to display selection at (925, 518) on #result_button_checkbox
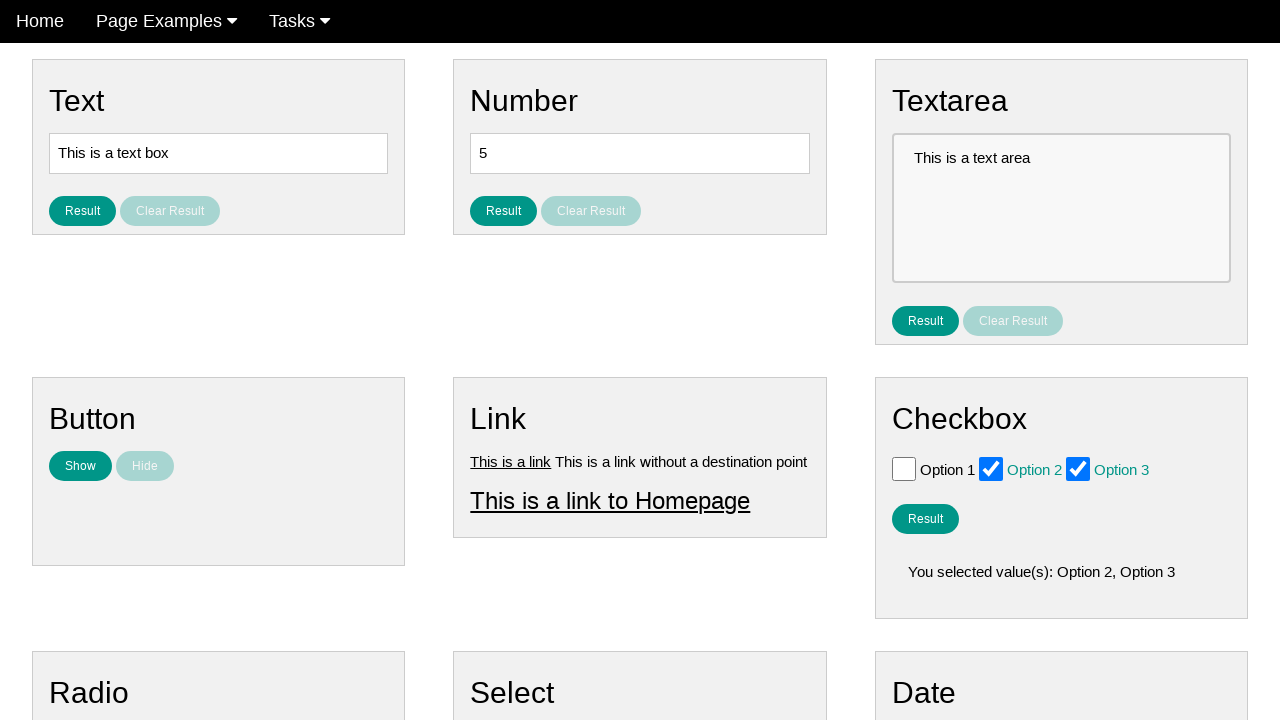

Result element loaded and displayed
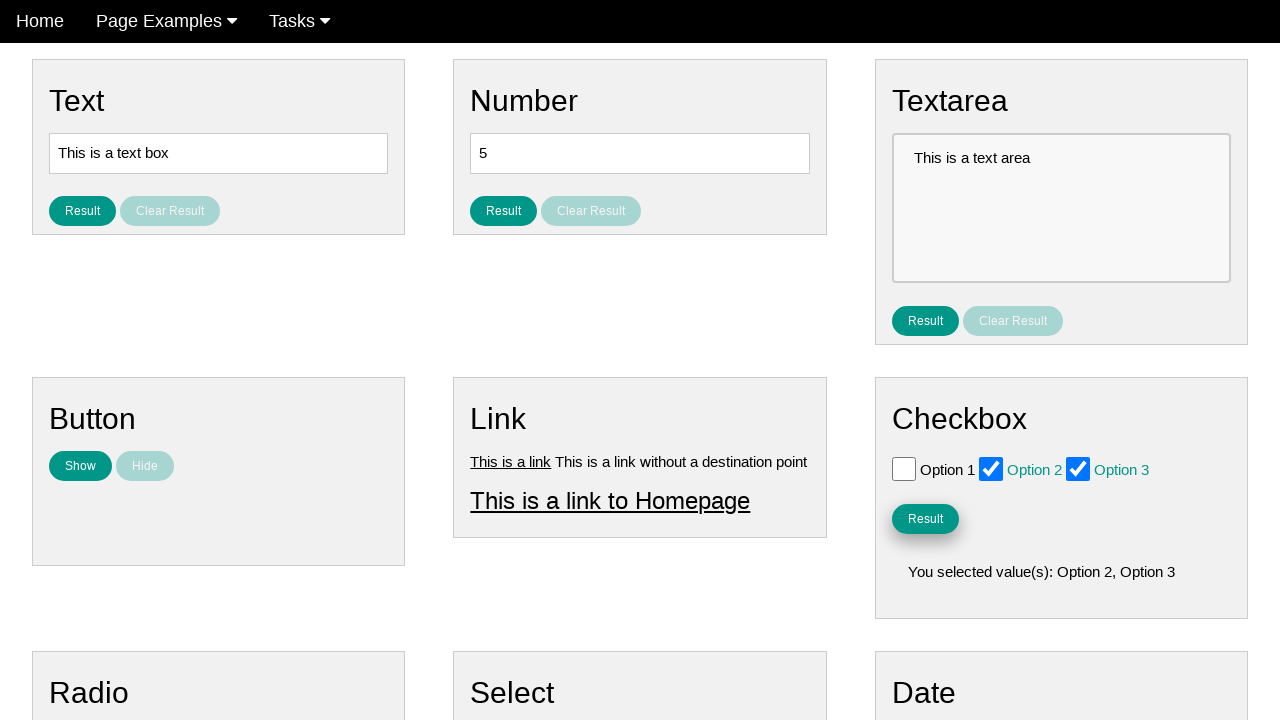

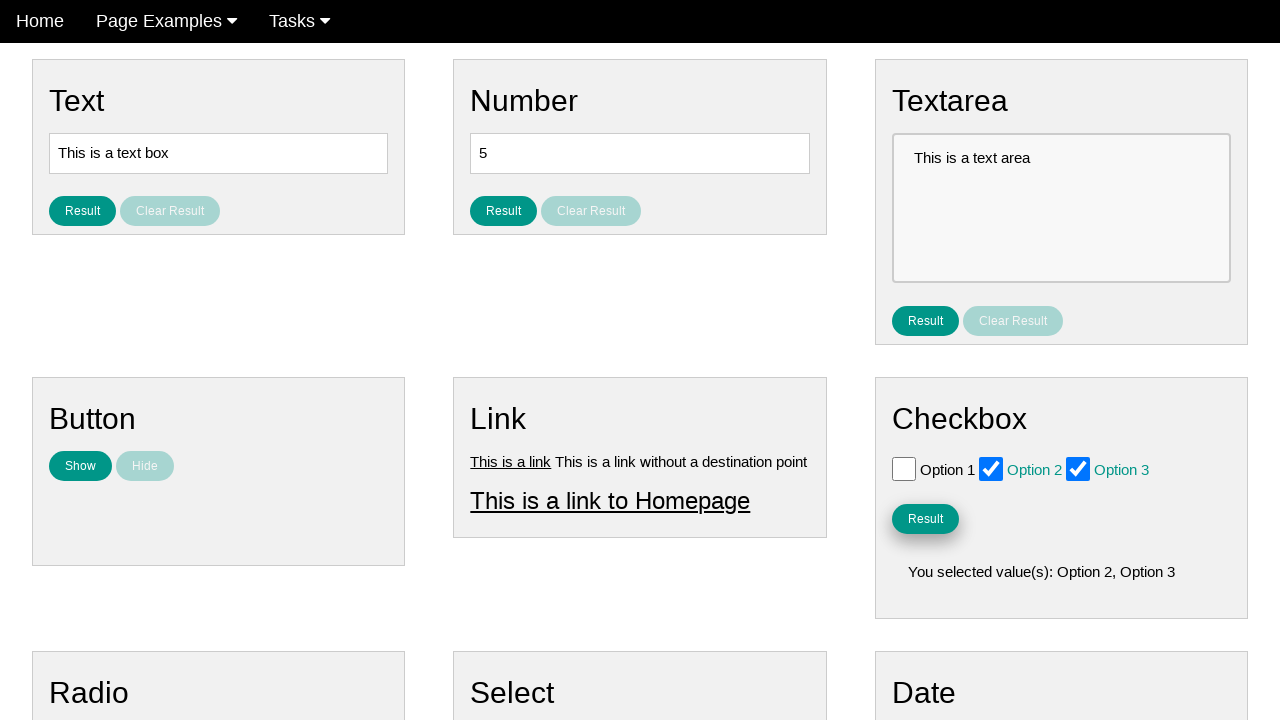